Tests that clicking delete buttons removes elements by adding three elements, deleting two, and verifying one remains.

Starting URL: https://the-internet.herokuapp.com/add_remove_elements/

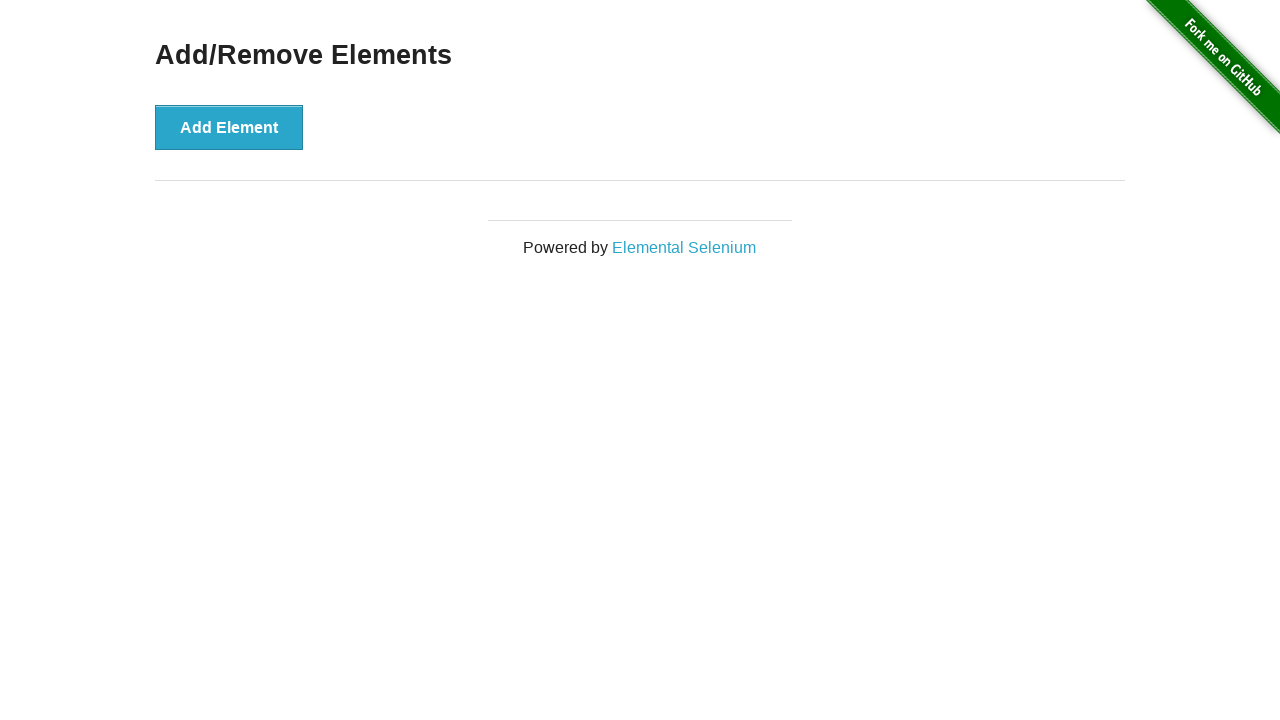

Navigated to add/remove elements page
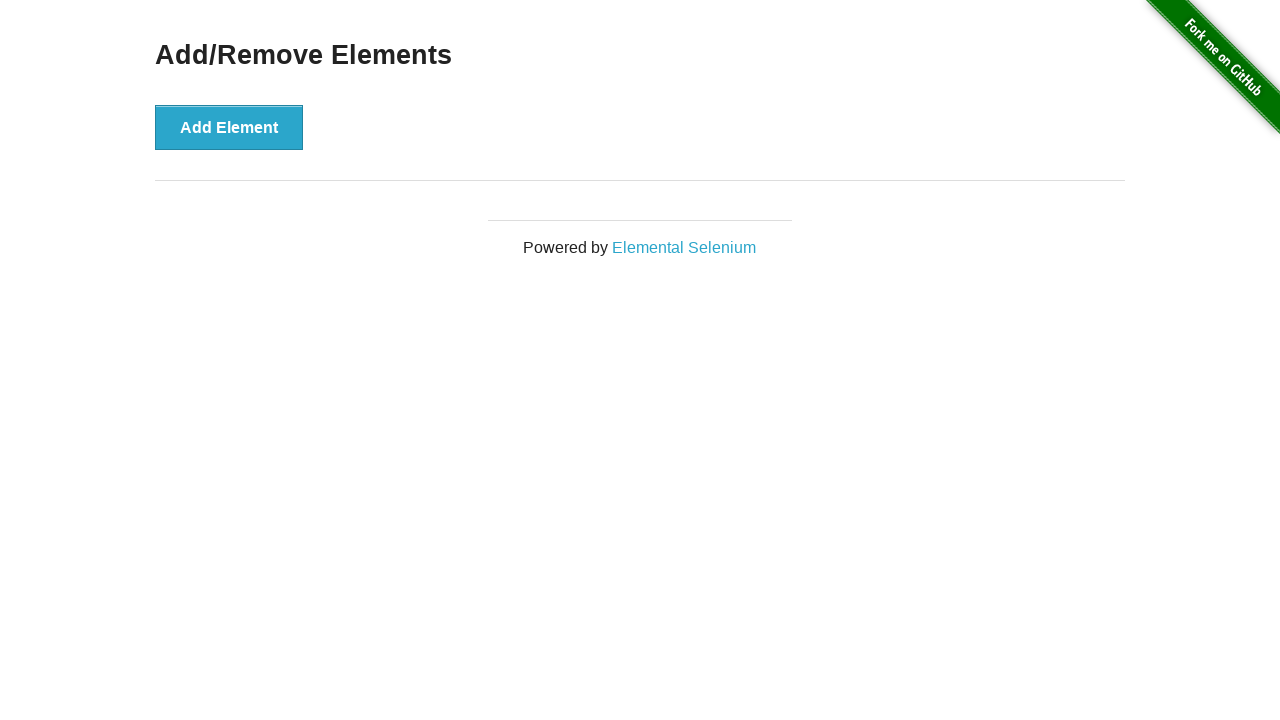

Clicked add button (1st element added) at (229, 127) on button[onclick='addElement()']
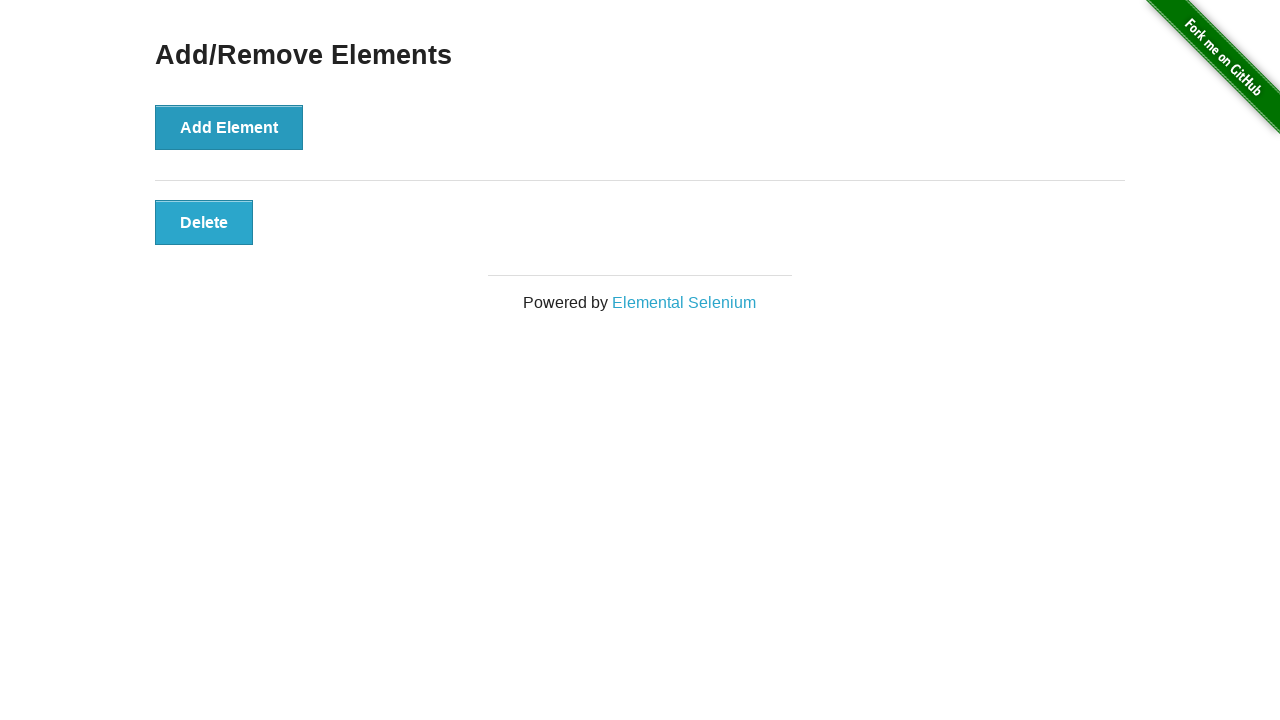

Clicked add button (2nd element added) at (229, 127) on button[onclick='addElement()']
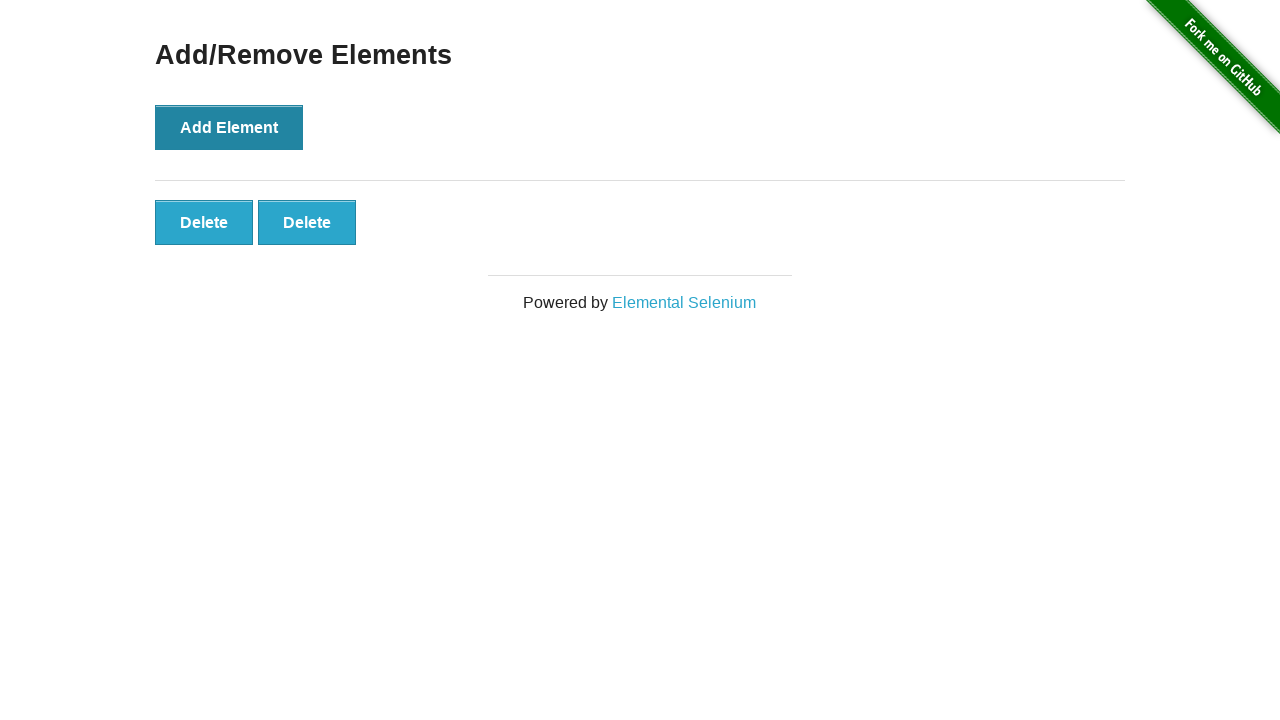

Clicked add button (3rd element added) at (229, 127) on button[onclick='addElement()']
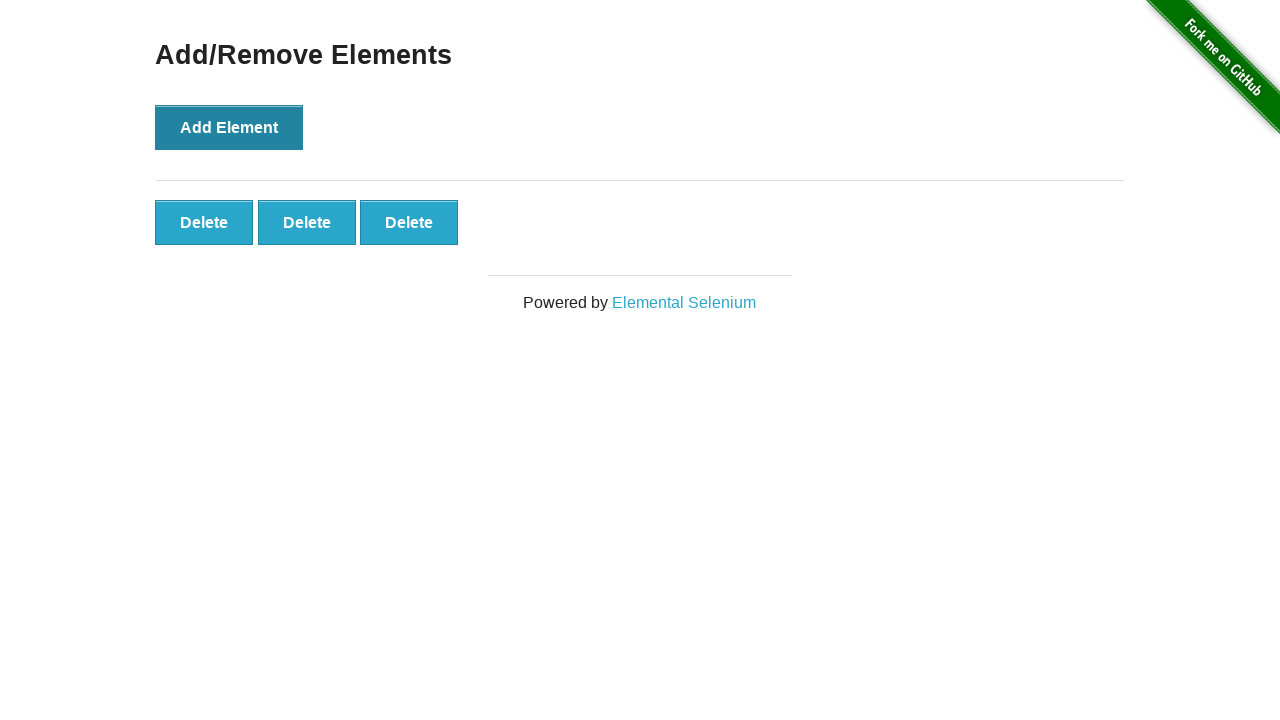

Clicked delete button (1st element deleted) at (204, 222) on .added-manually
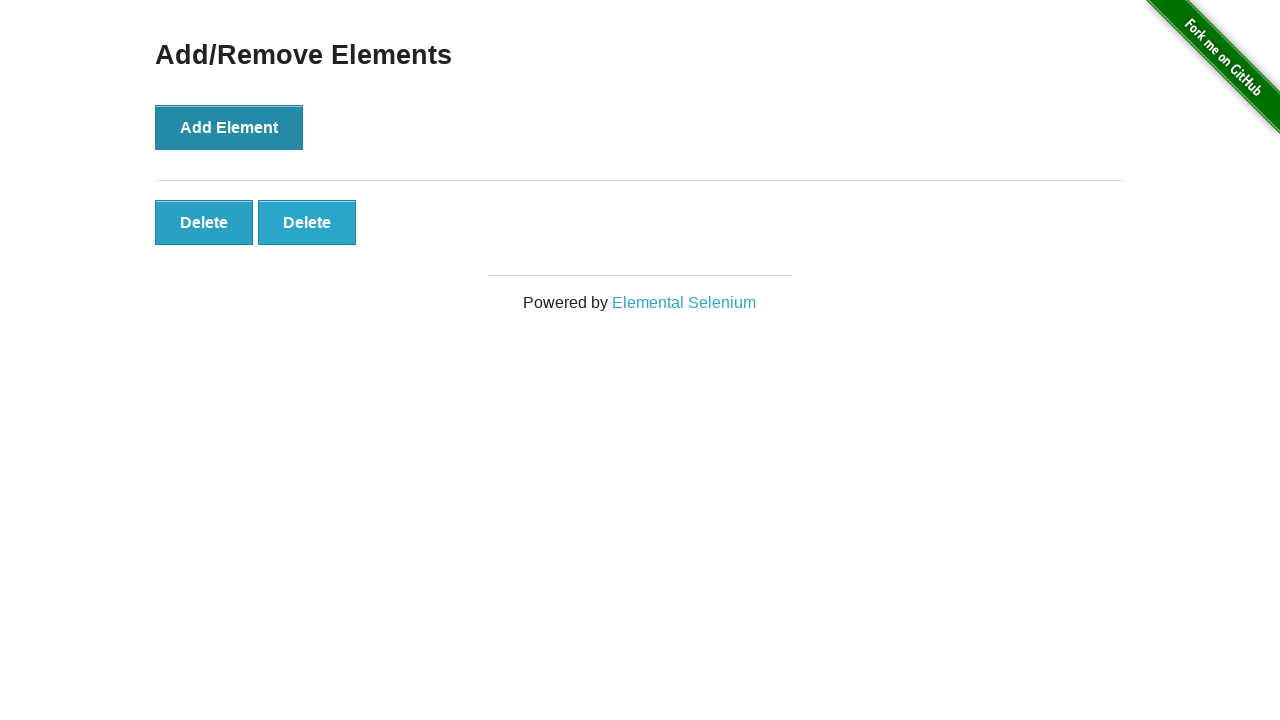

Clicked delete button (2nd element deleted) at (204, 222) on .added-manually
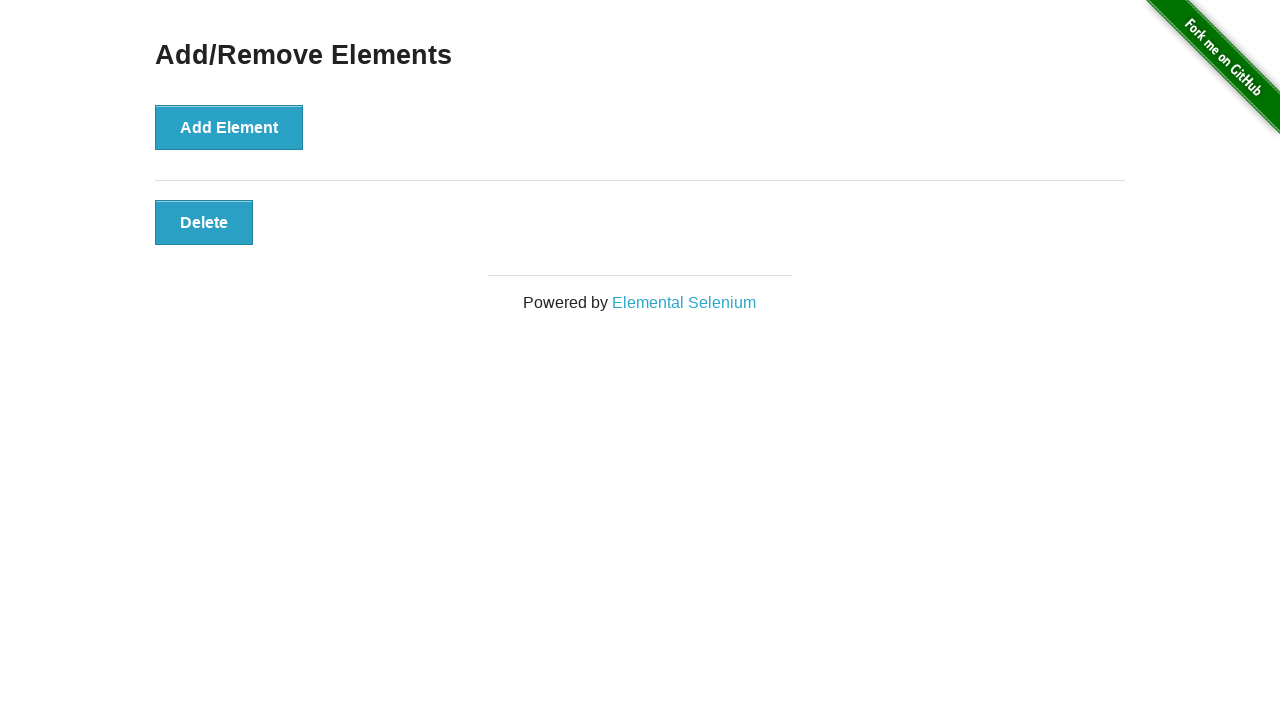

Located remaining delete buttons
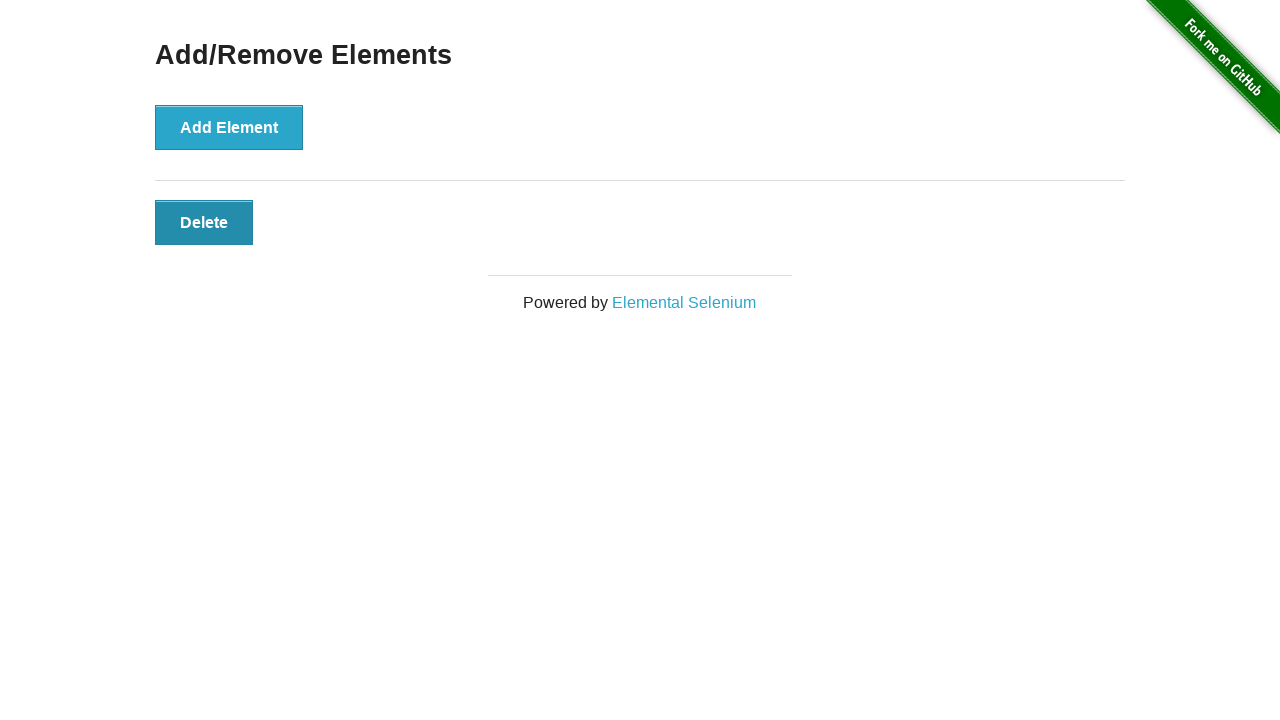

Verified that exactly 1 delete button remains
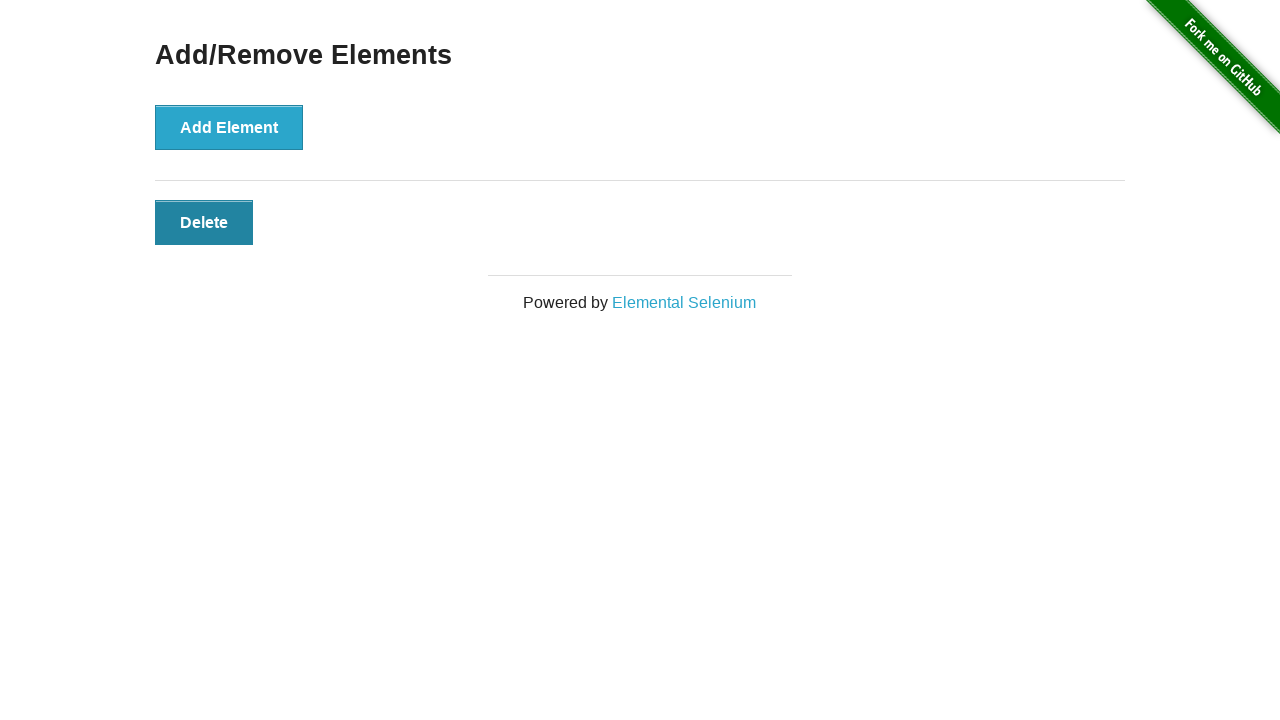

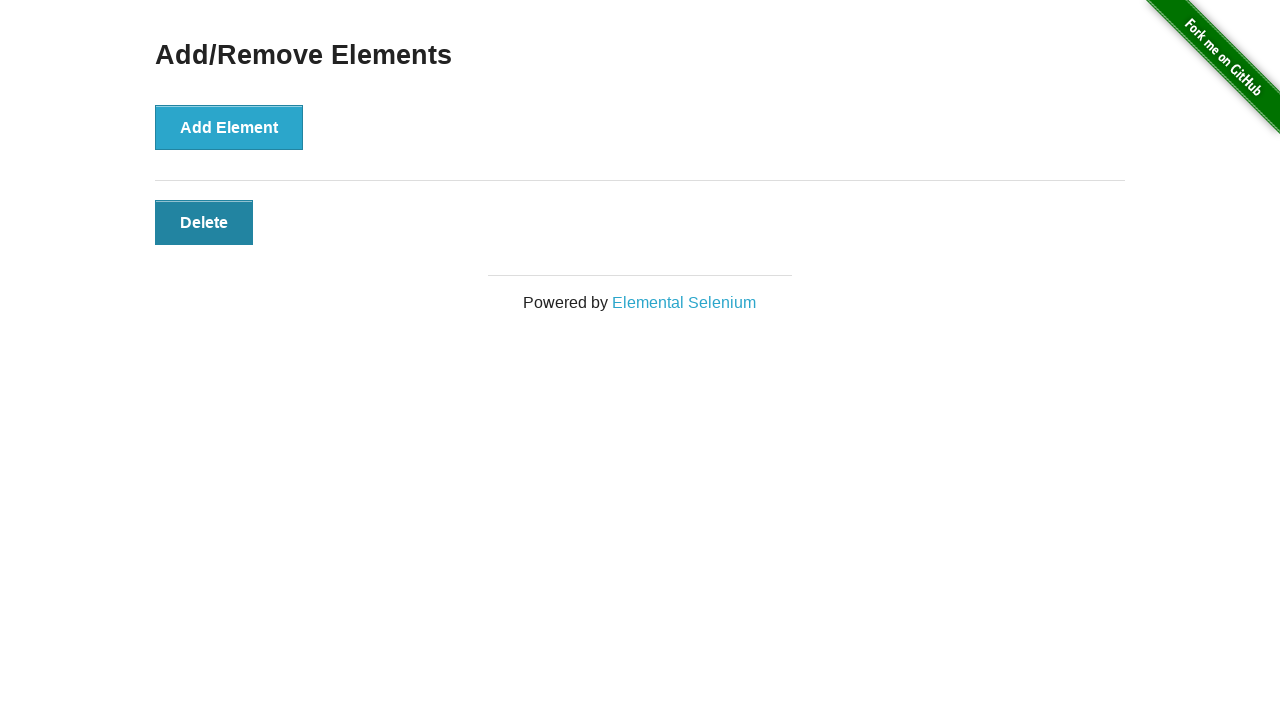